Tests dropdown selection by selecting Option 1 using visible text

Starting URL: https://the-internet.herokuapp.com/dropdown

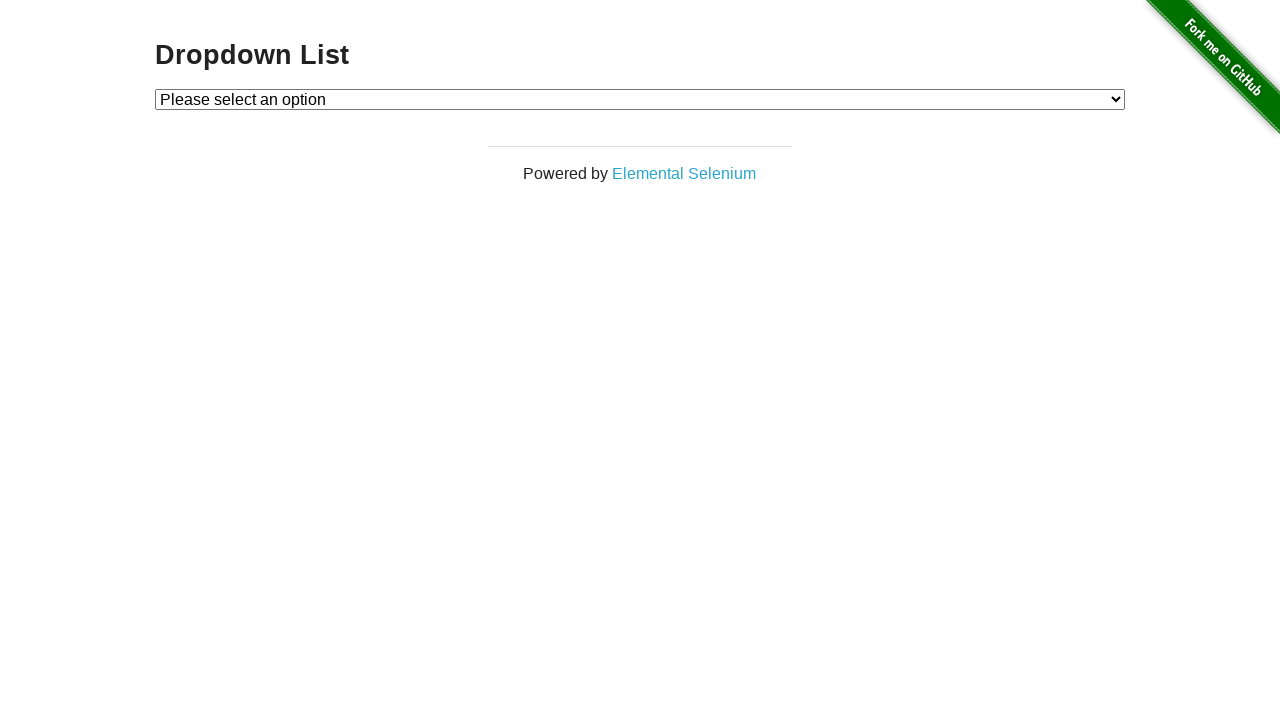

Navigated to dropdown page at https://the-internet.herokuapp.com/dropdown
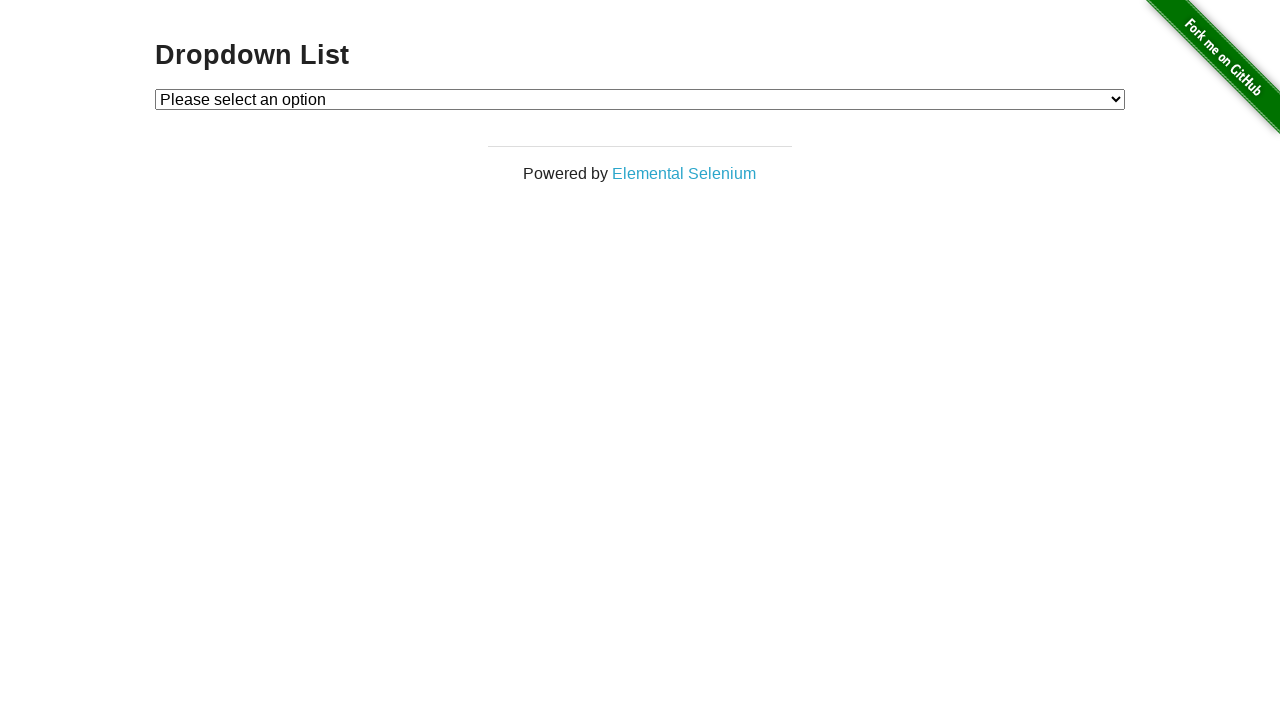

Located dropdown element with id 'dropdown'
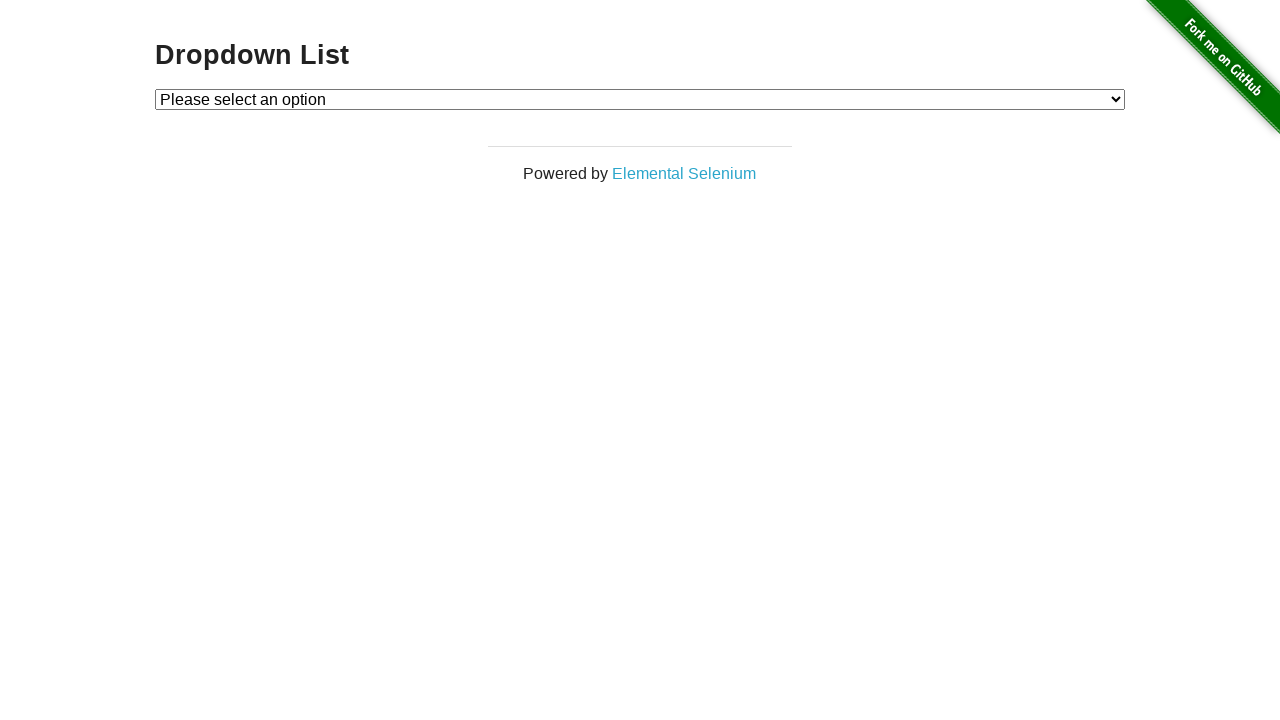

Selected 'Option 1' from dropdown by visible text on #dropdown
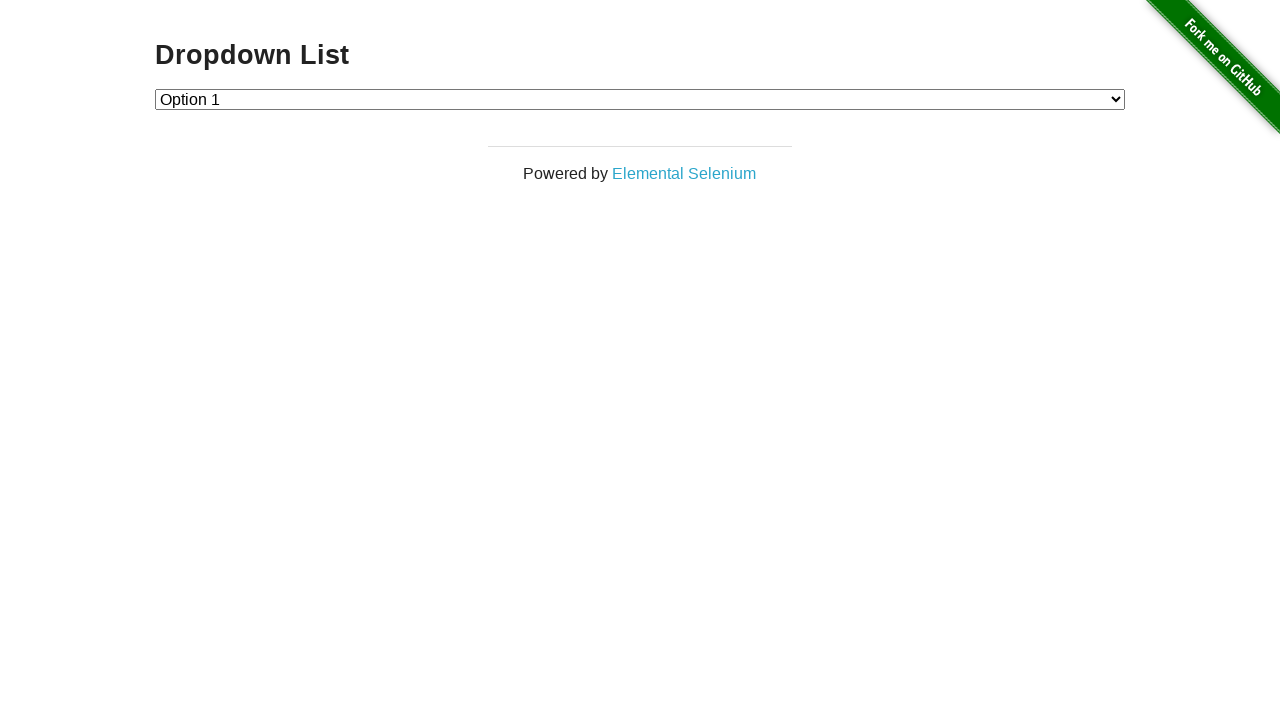

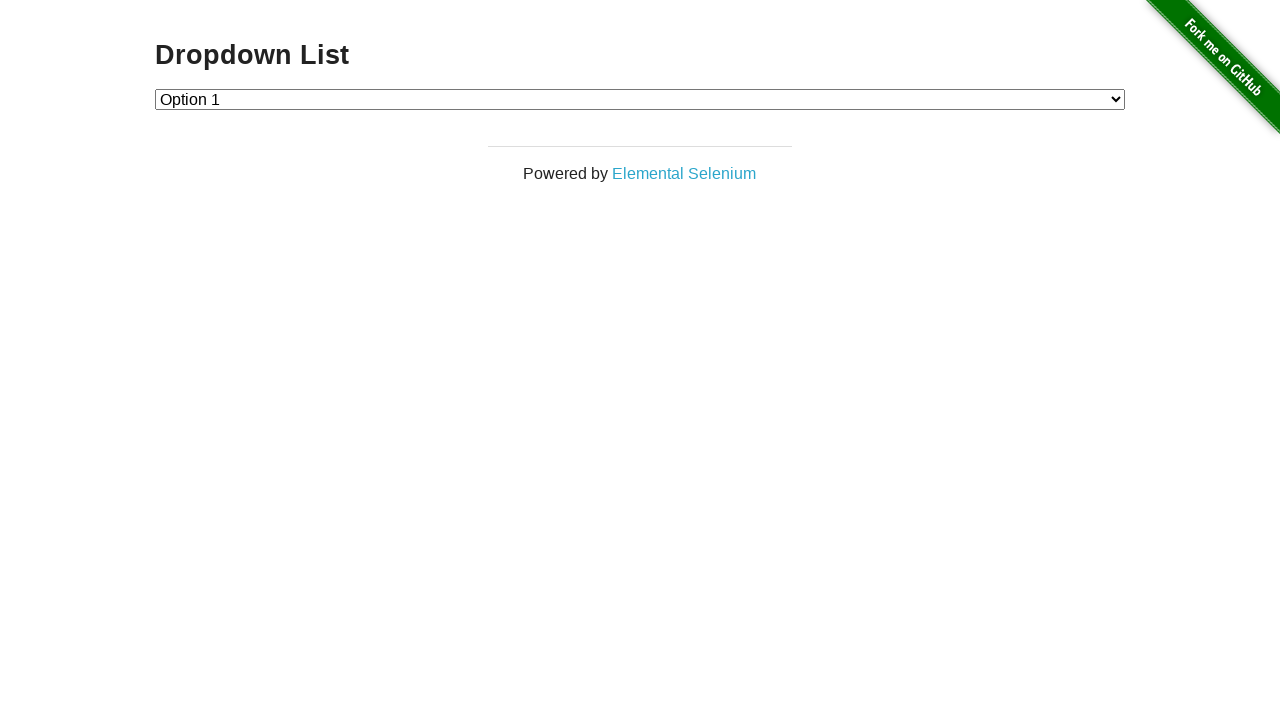